Tests React Semantic UI custom dropdown by selecting different users from the dropdown and verifying the selected values.

Starting URL: https://react.semantic-ui.com/maximize/dropdown-example-selection/

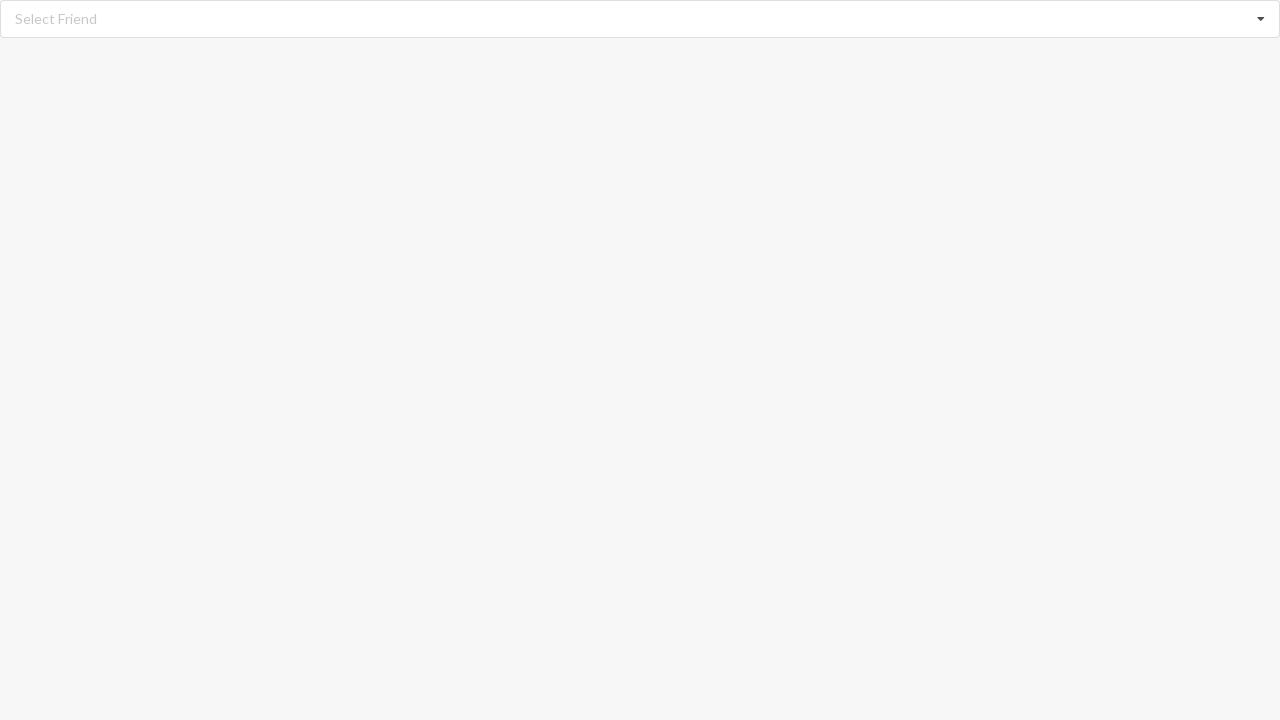

Clicked dropdown to open user selection menu at (640, 19) on div.dropdown
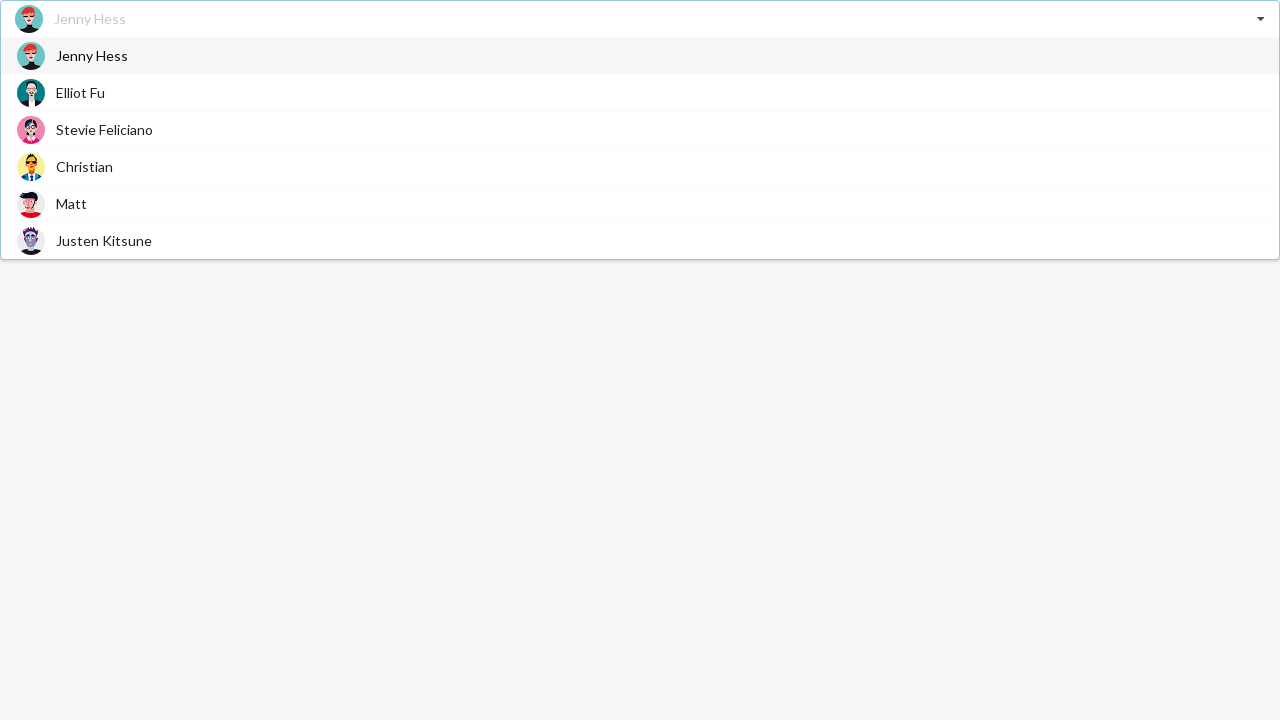

Dropdown menu loaded and user options appeared
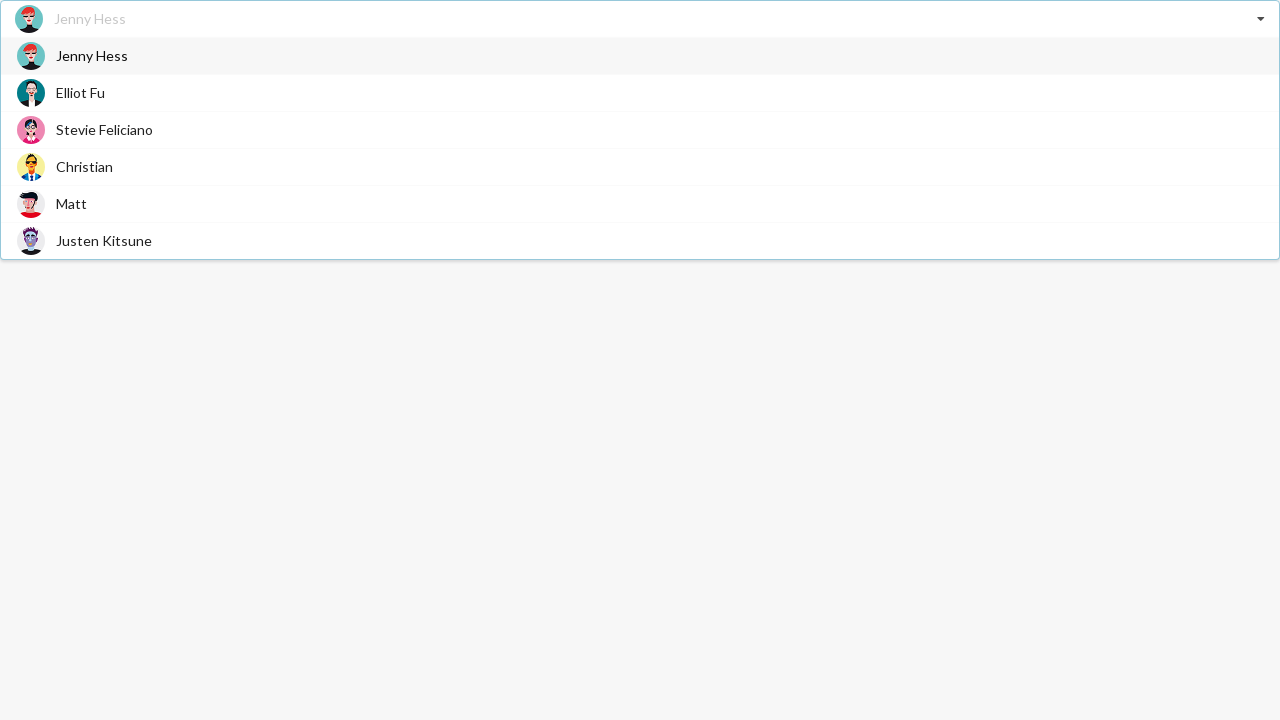

Selected 'Elliot Fu' from dropdown menu at (80, 92) on div.dropdown div.menu.transition div.item span:has-text('Elliot Fu')
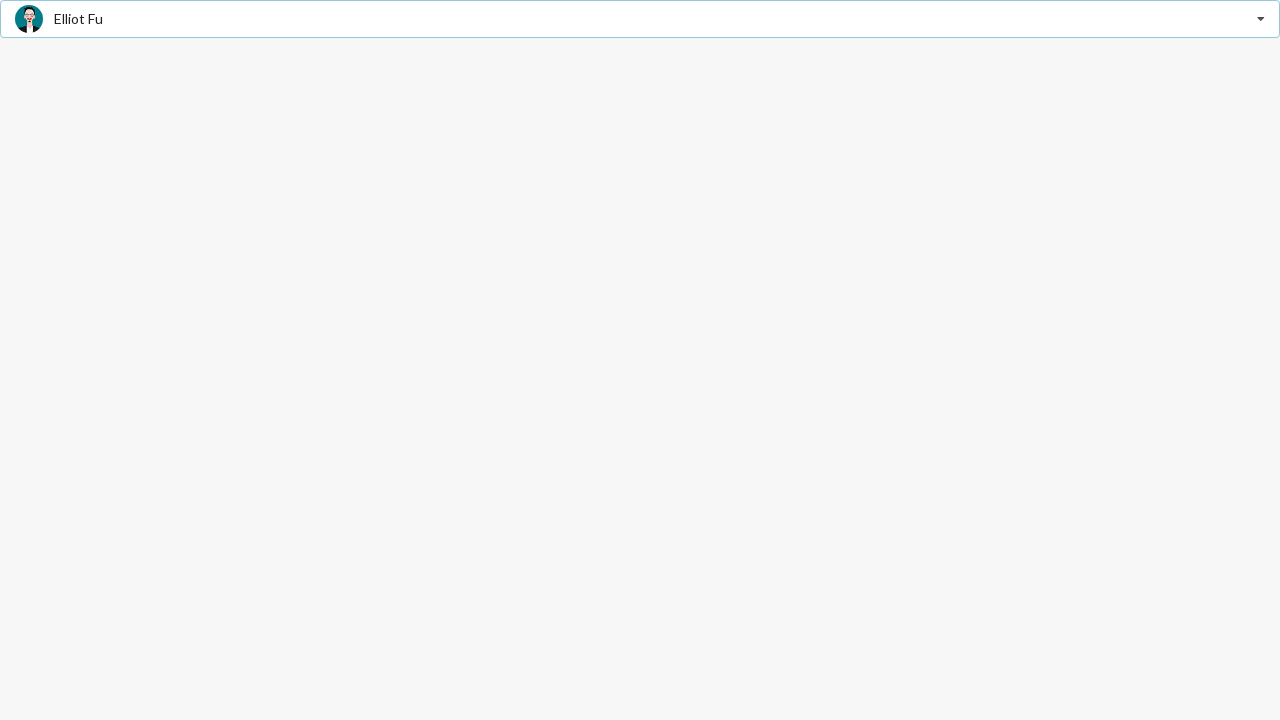

Verified that 'Elliot Fu' is displayed as selected value
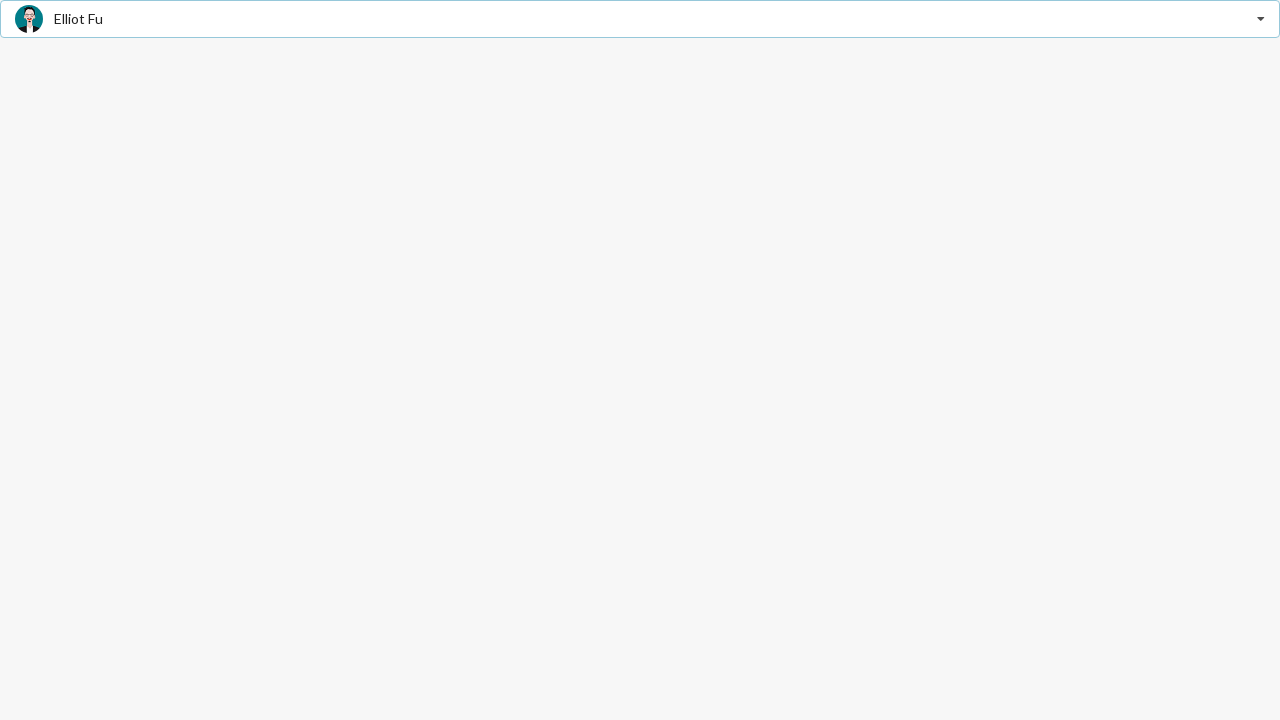

Clicked dropdown again to open menu for another selection at (640, 19) on div.dropdown
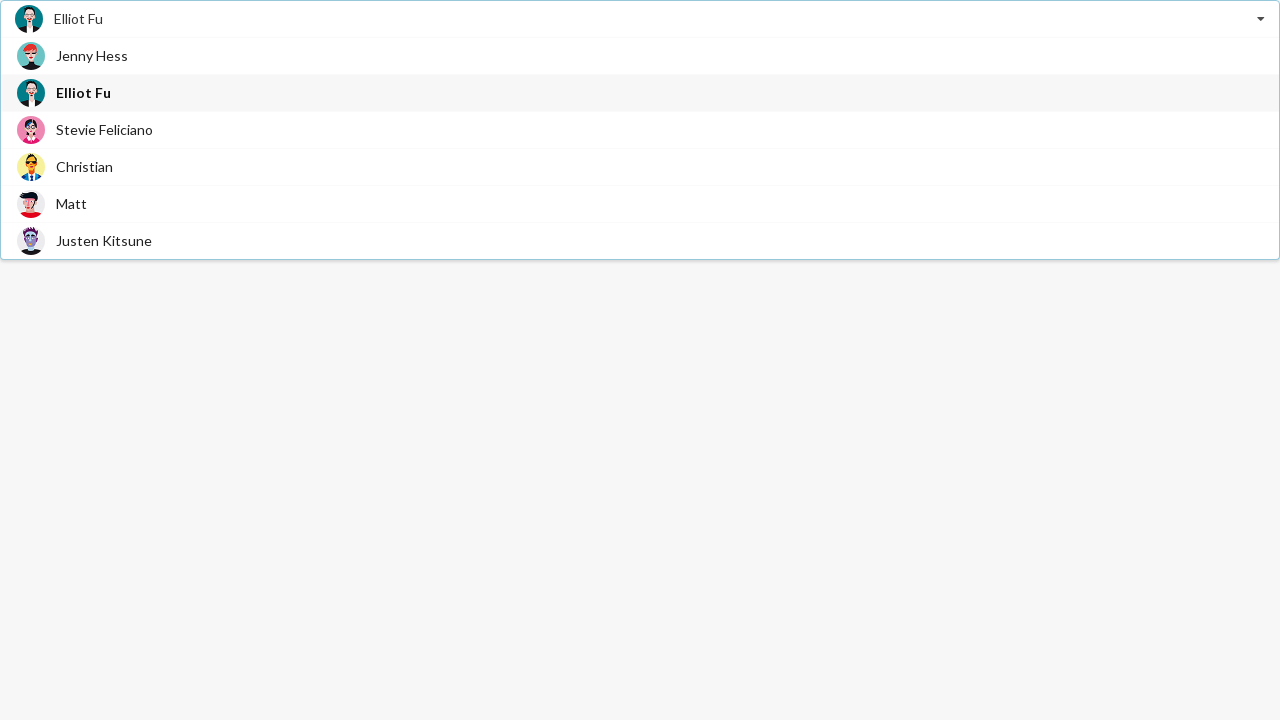

Dropdown menu loaded with user options visible
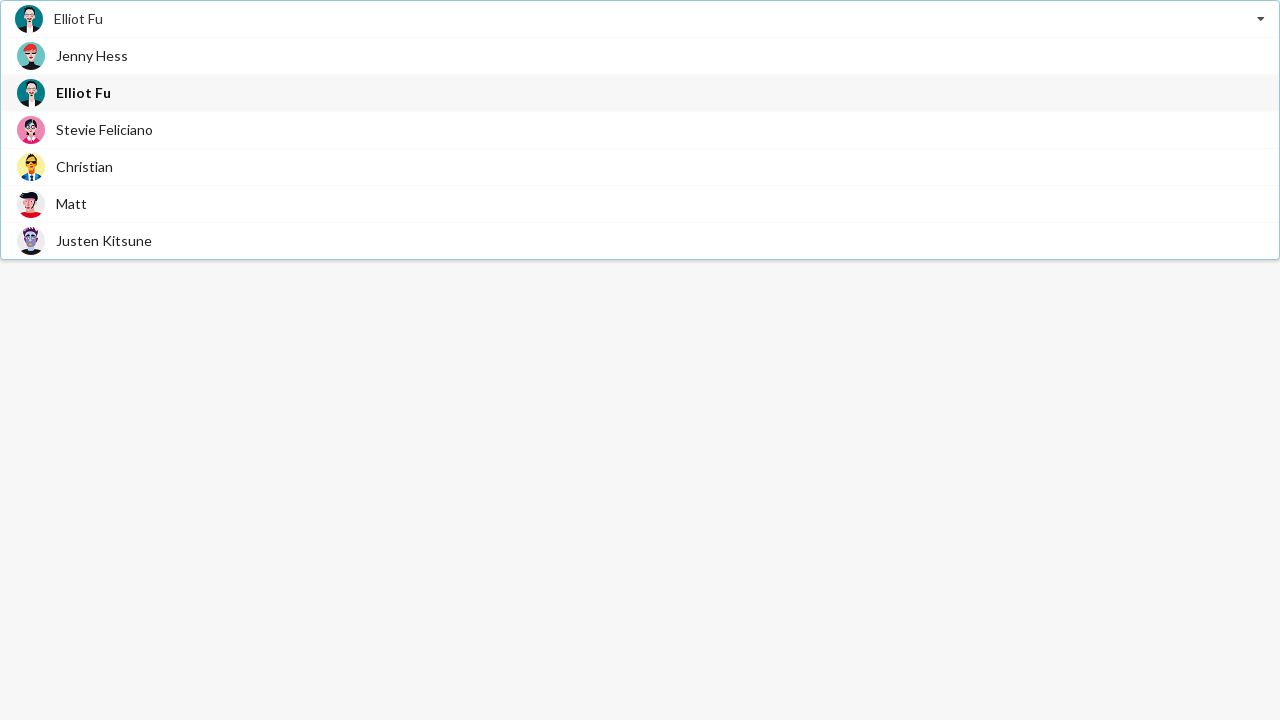

Selected 'Christian' from dropdown menu at (84, 166) on div.dropdown div.menu.transition div.item span:has-text('Christian')
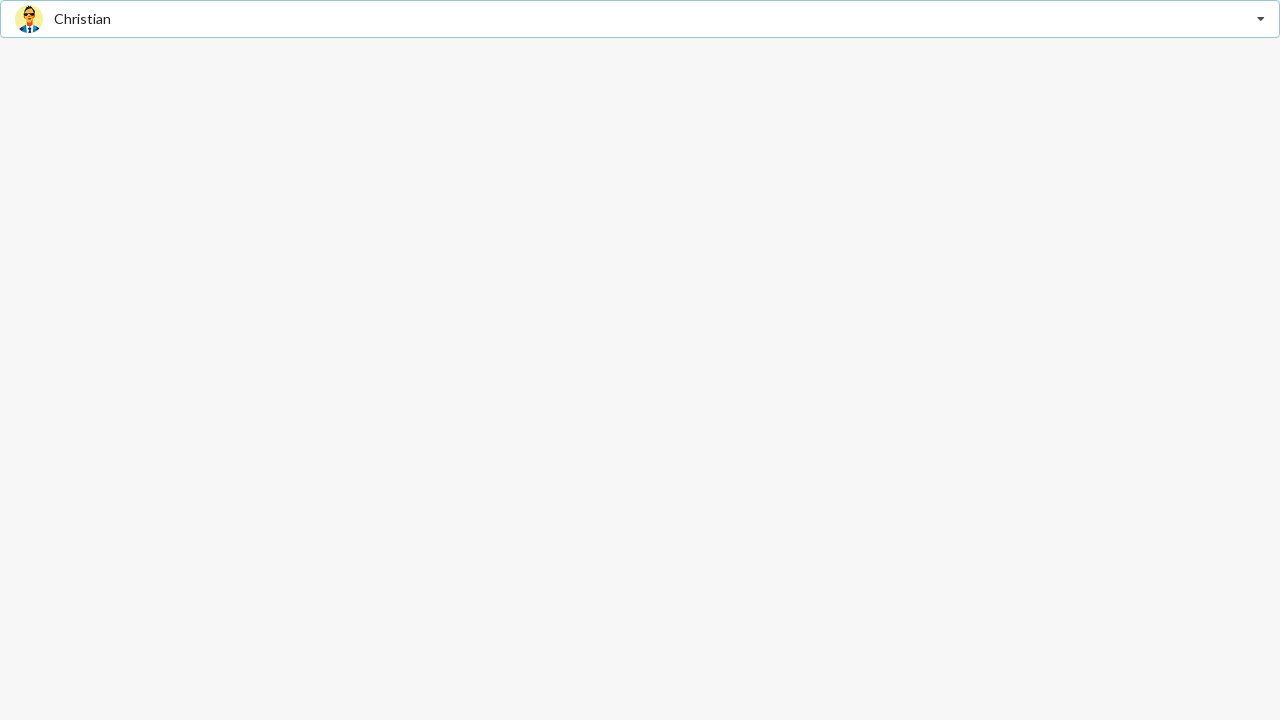

Verified that 'Christian' is displayed as selected value
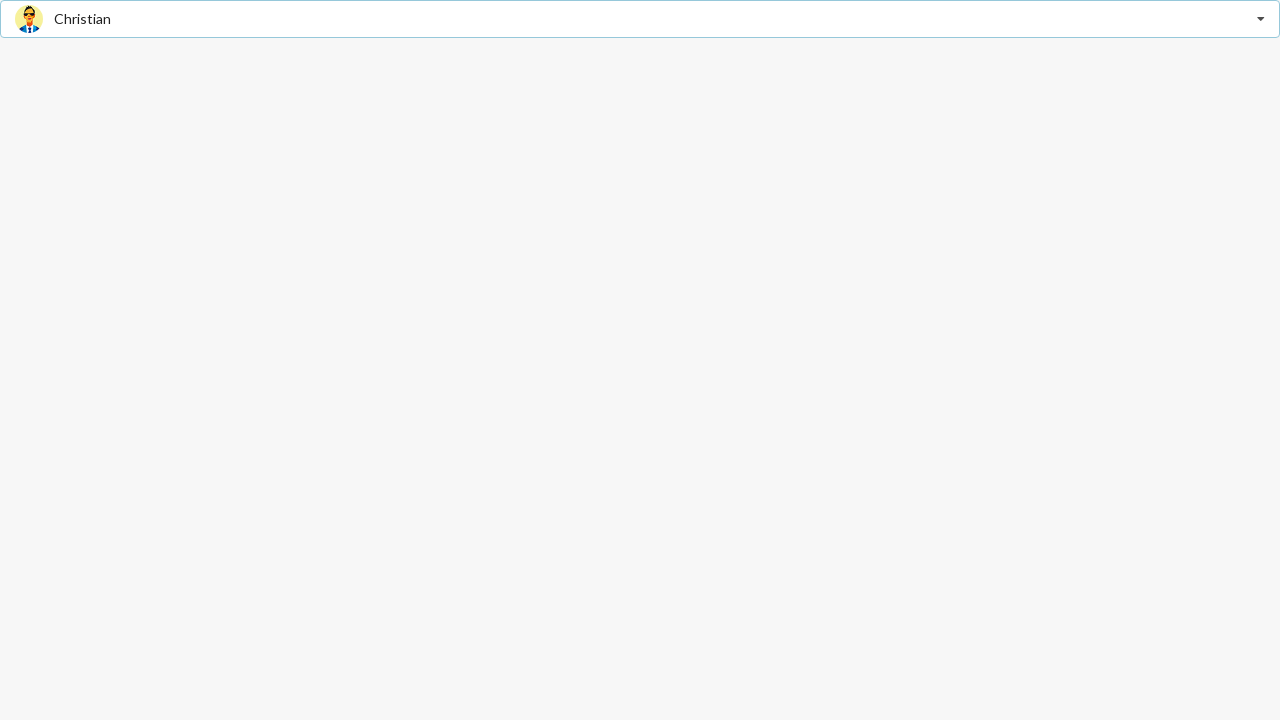

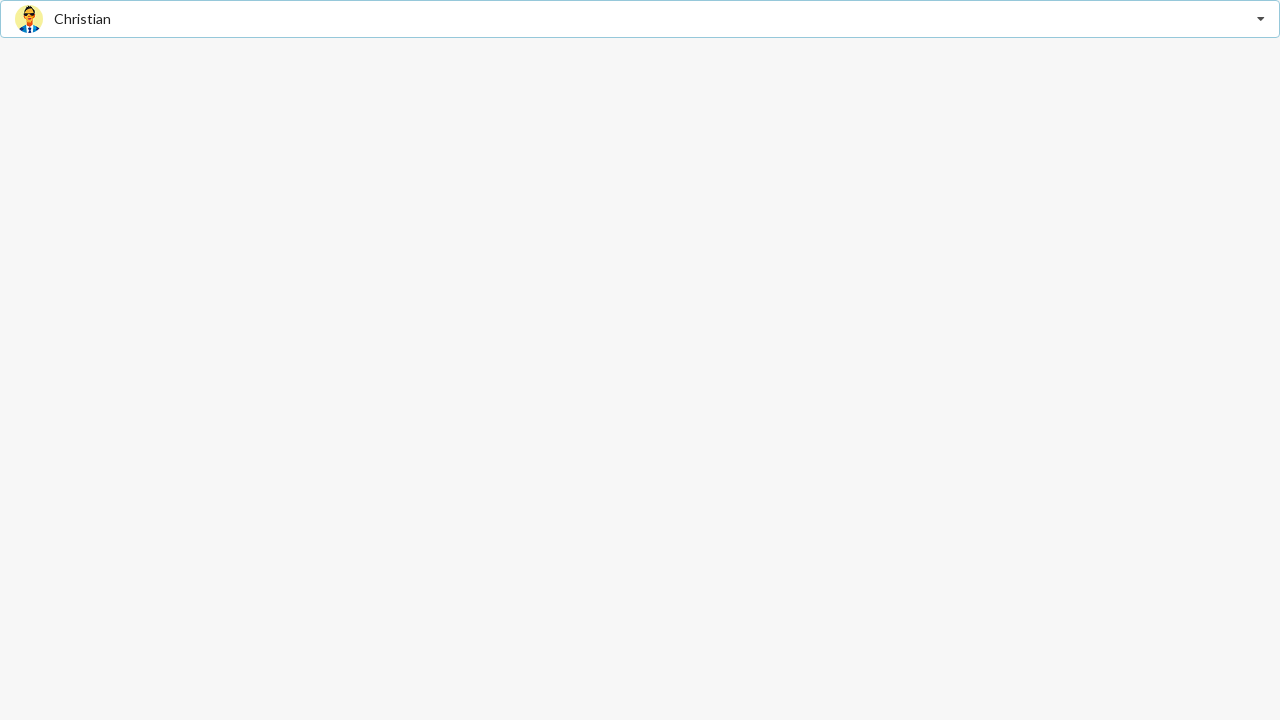